Tests a form that requires calculating the sum of two displayed numbers and selecting the result from a dropdown before submitting

Starting URL: http://suninjuly.github.io/selects2.html

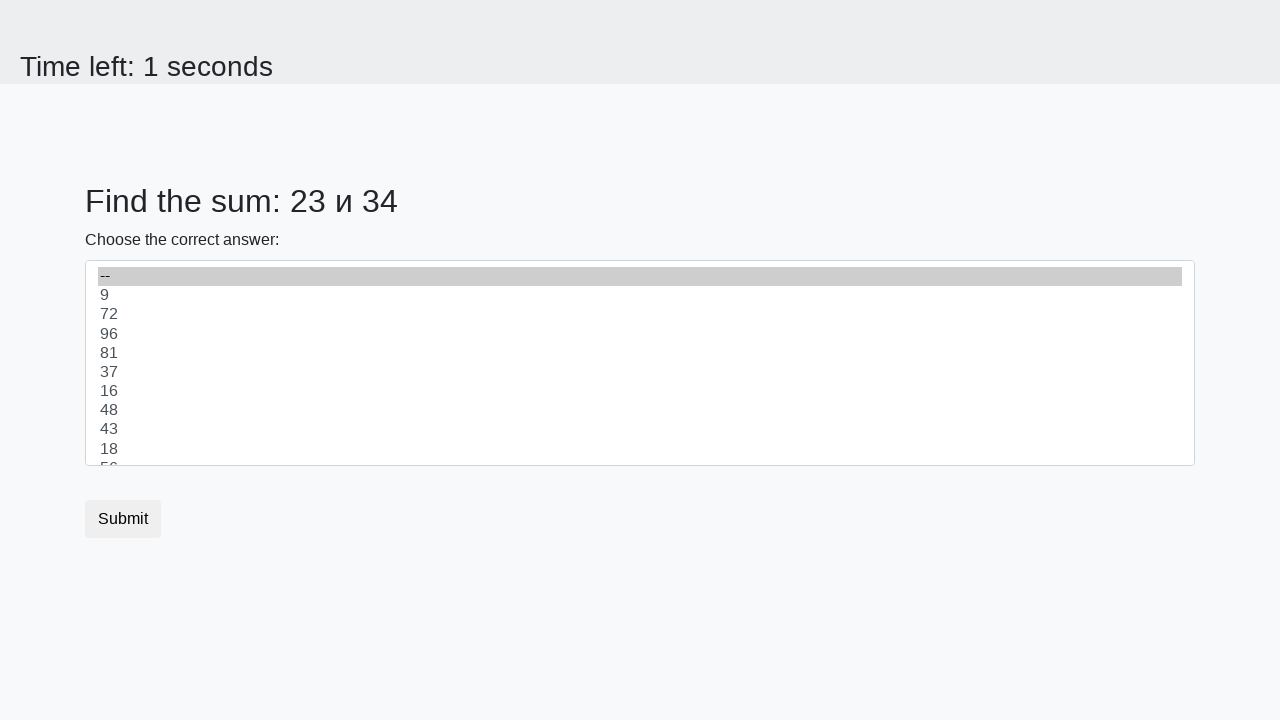

Navigated to form page
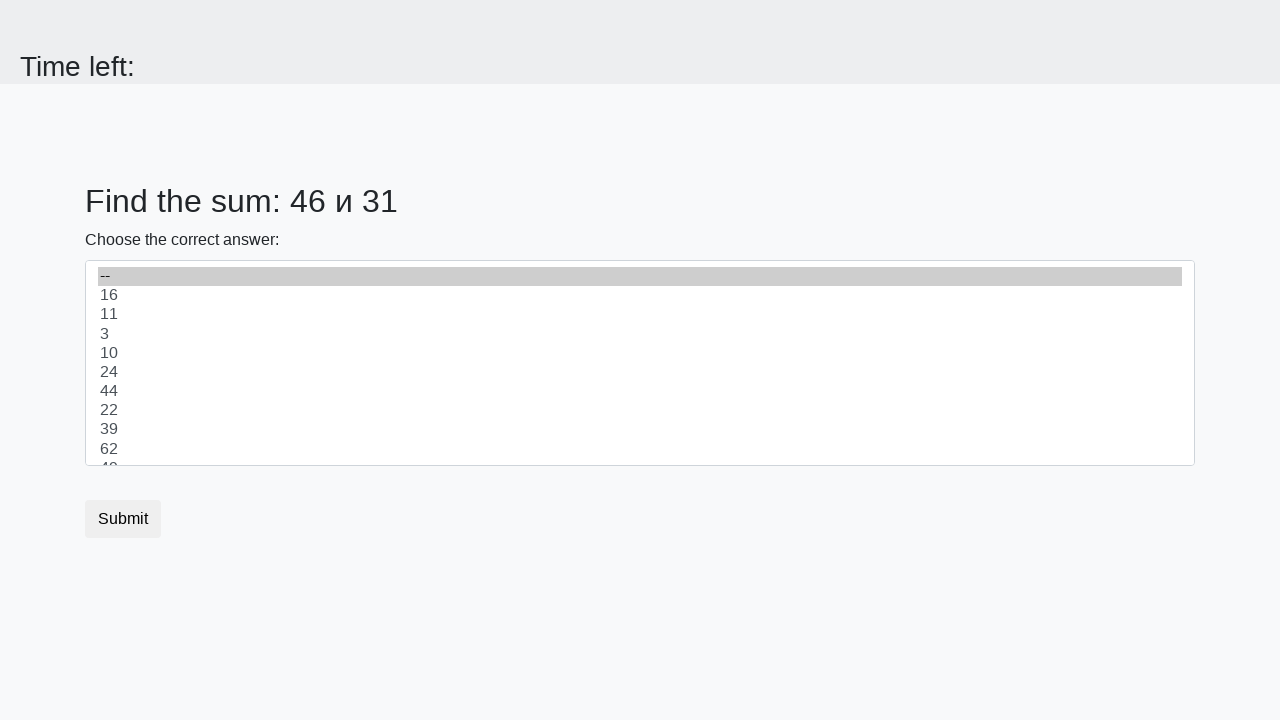

Retrieved first number from page
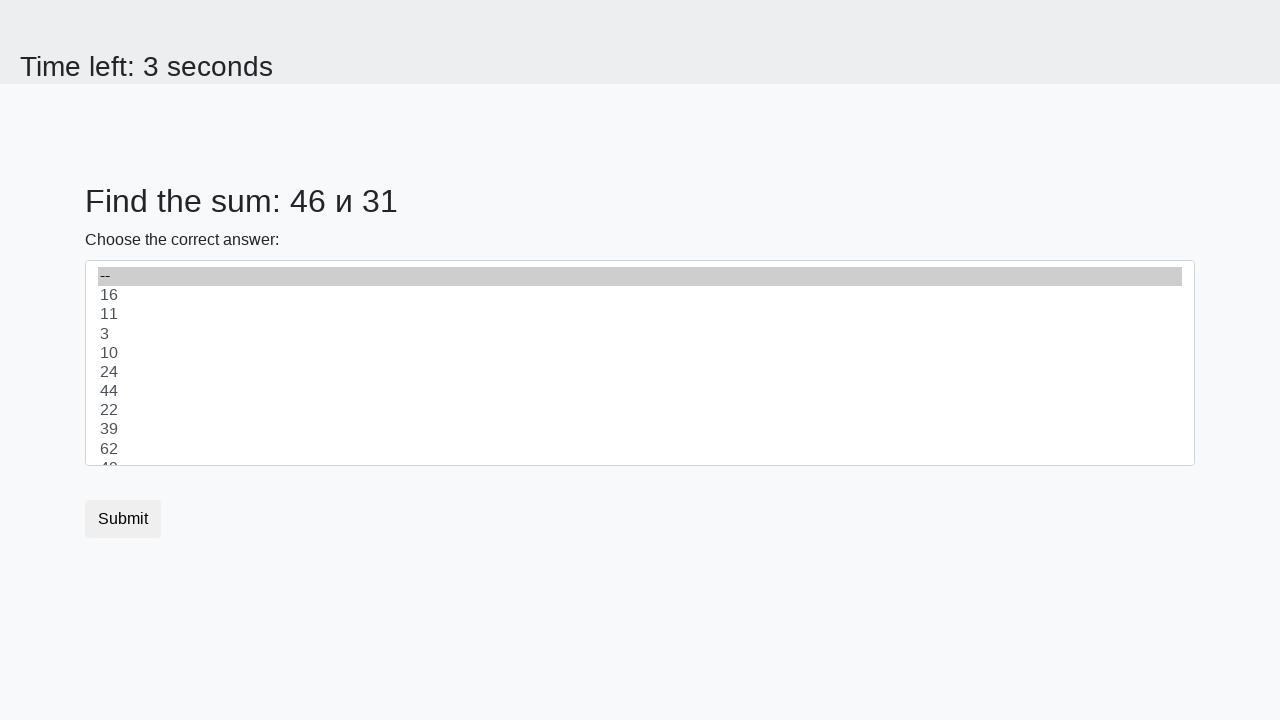

Retrieved second number from page
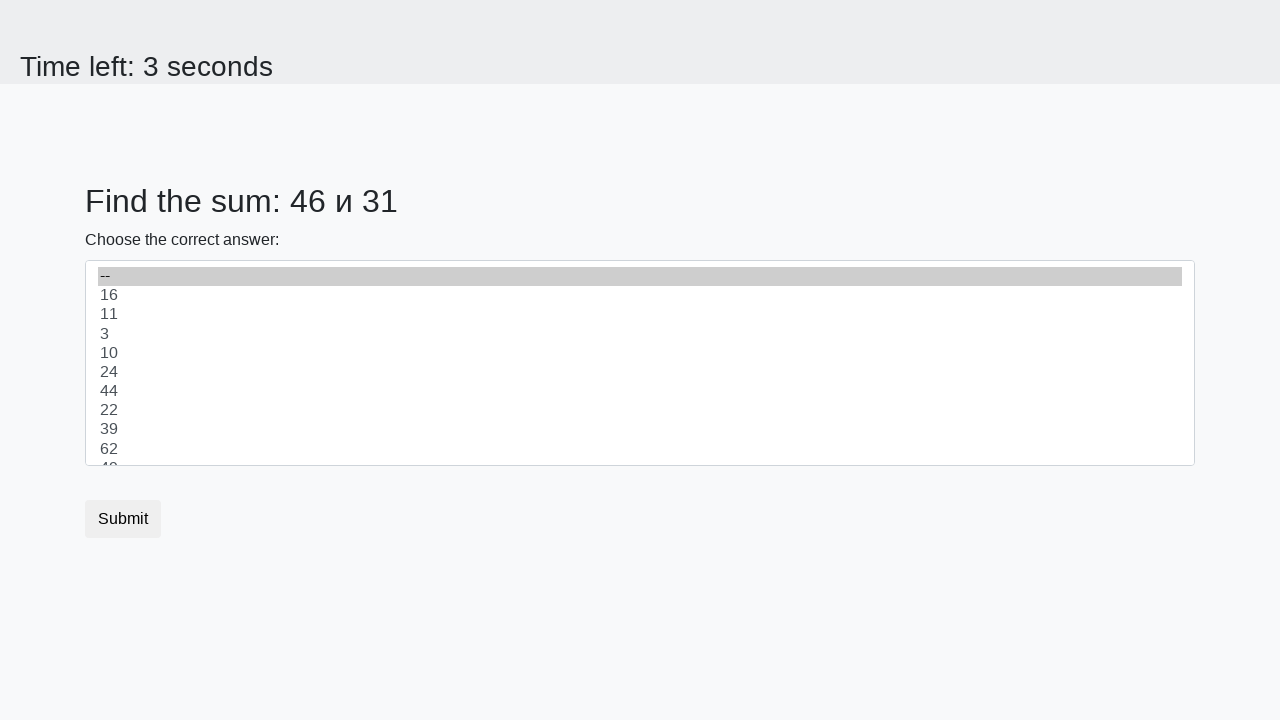

Calculated sum of 46 + 31 = 77
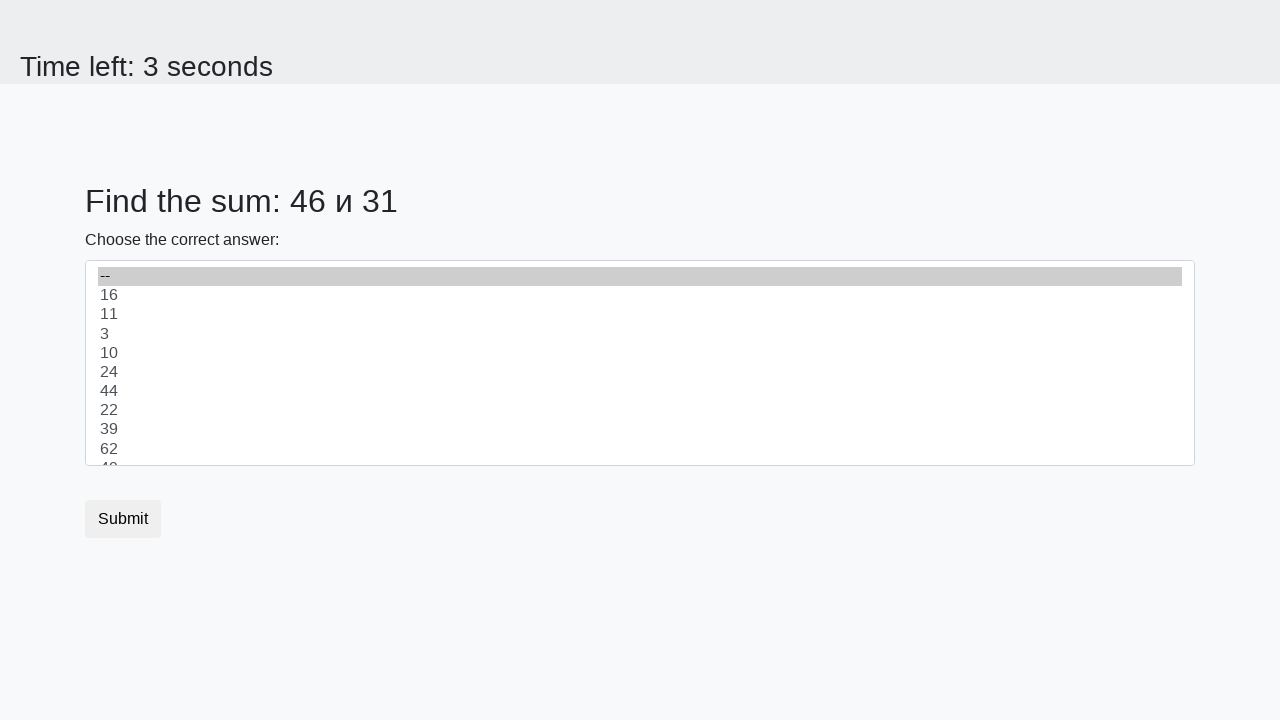

Selected calculated result 77 from dropdown on select
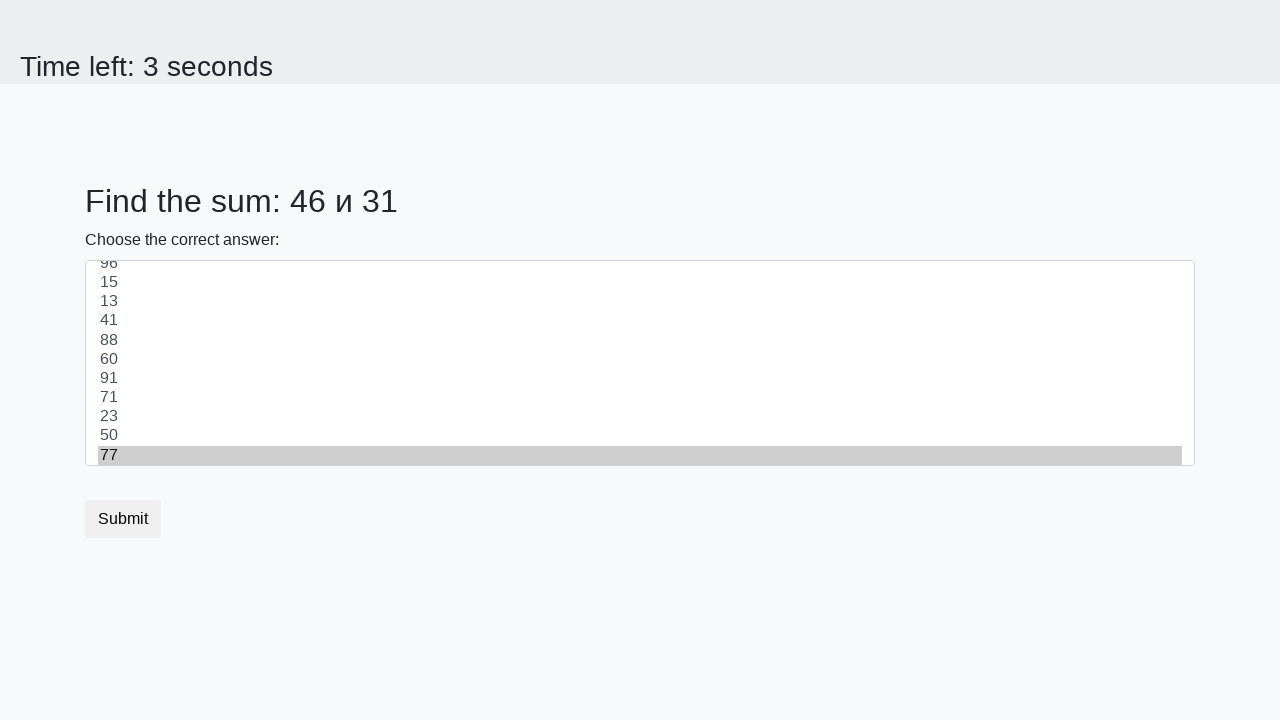

Clicked submit button to submit form at (123, 519) on button[type="submit"]
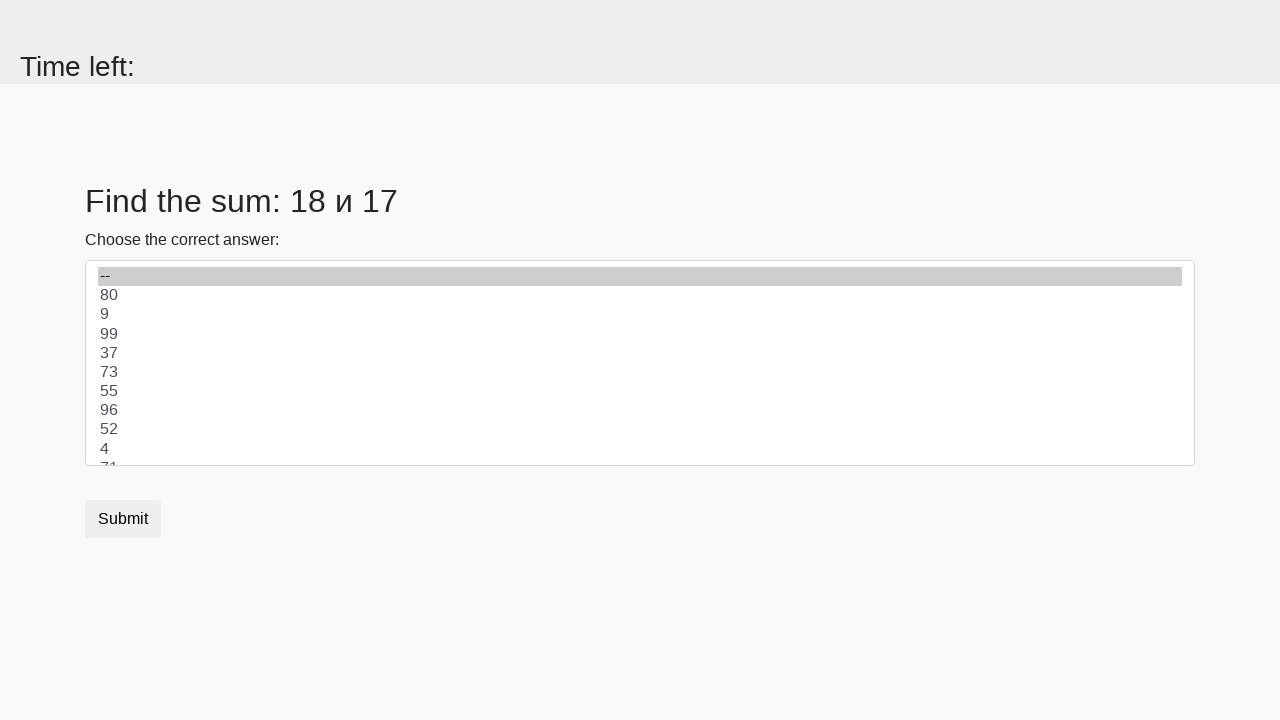

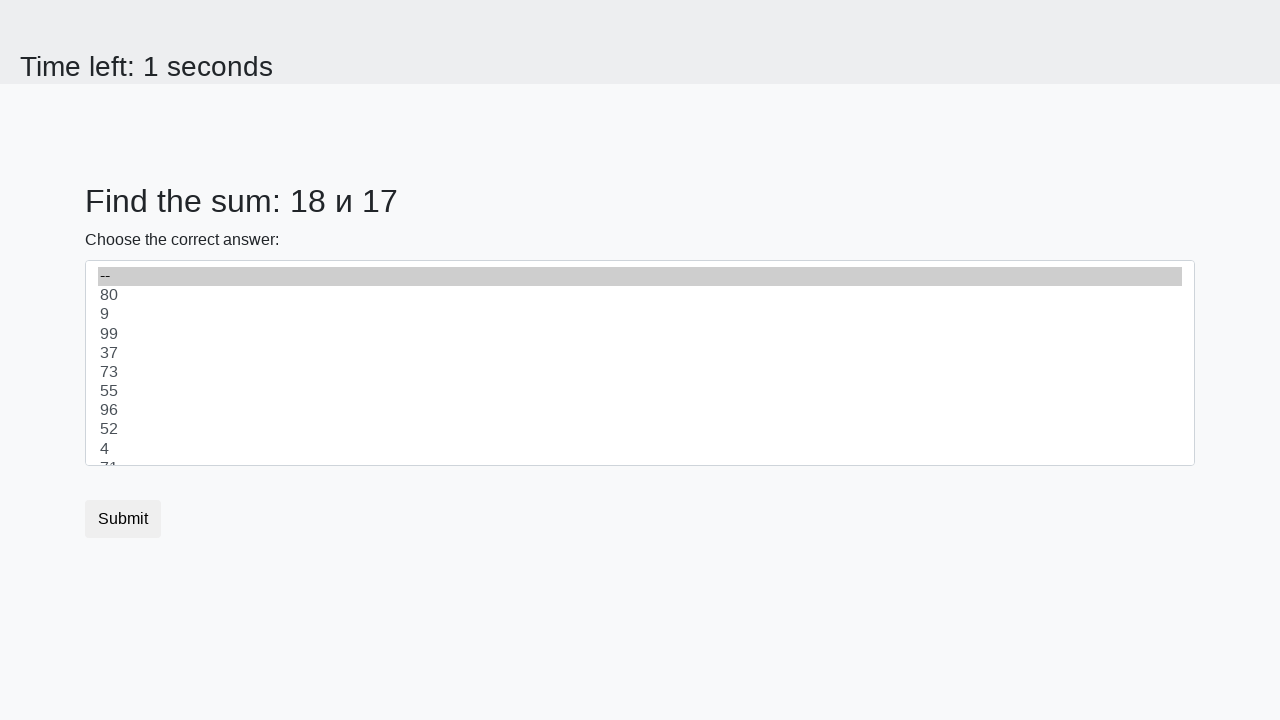